Tests login form validation by submitting with an empty username field and verifying the error message is displayed

Starting URL: https://www.saucedemo.com/v1/

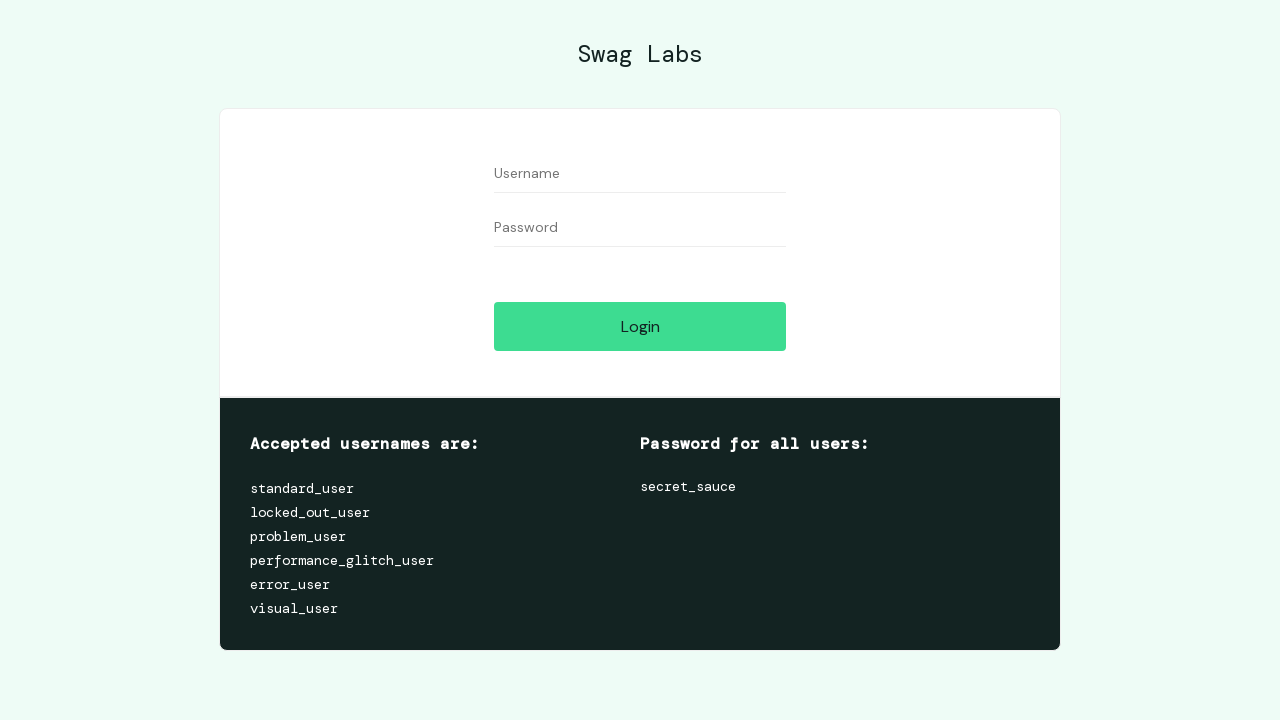

Left username field empty on #user-name
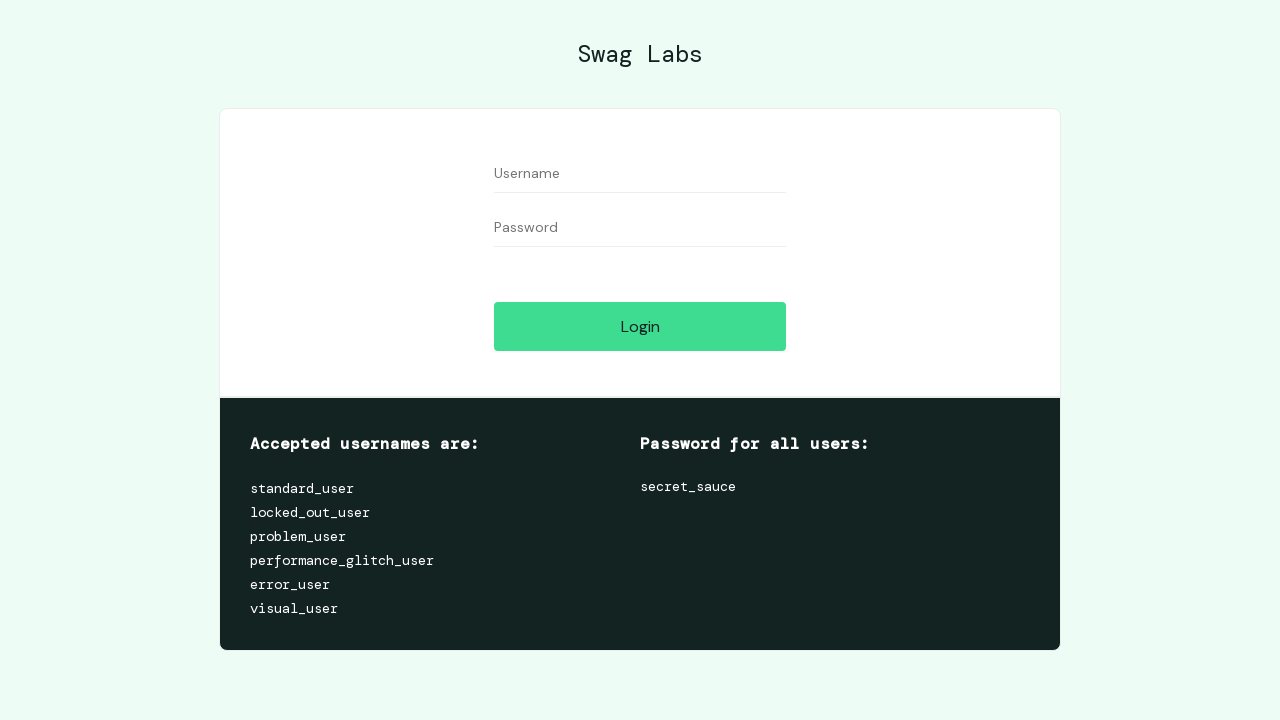

Filled password field with 'secret_sauce' on #password
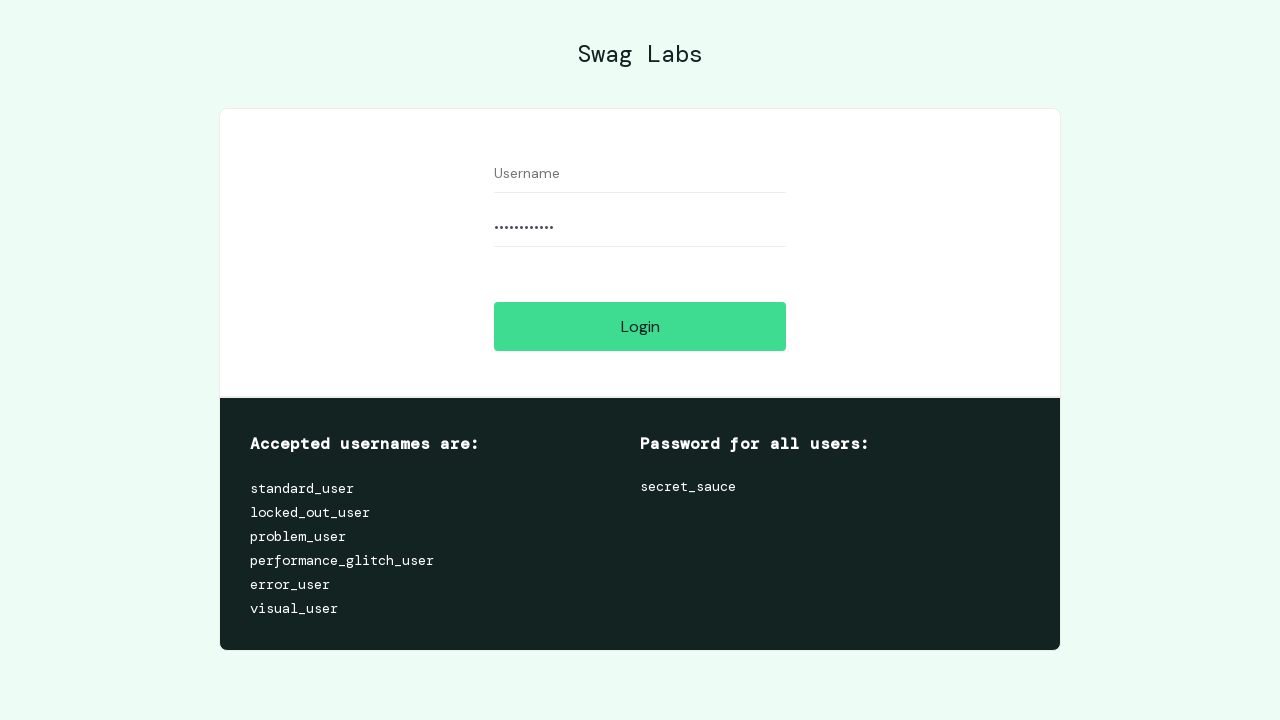

Clicked login button to submit form with empty username at (640, 326) on #login-button
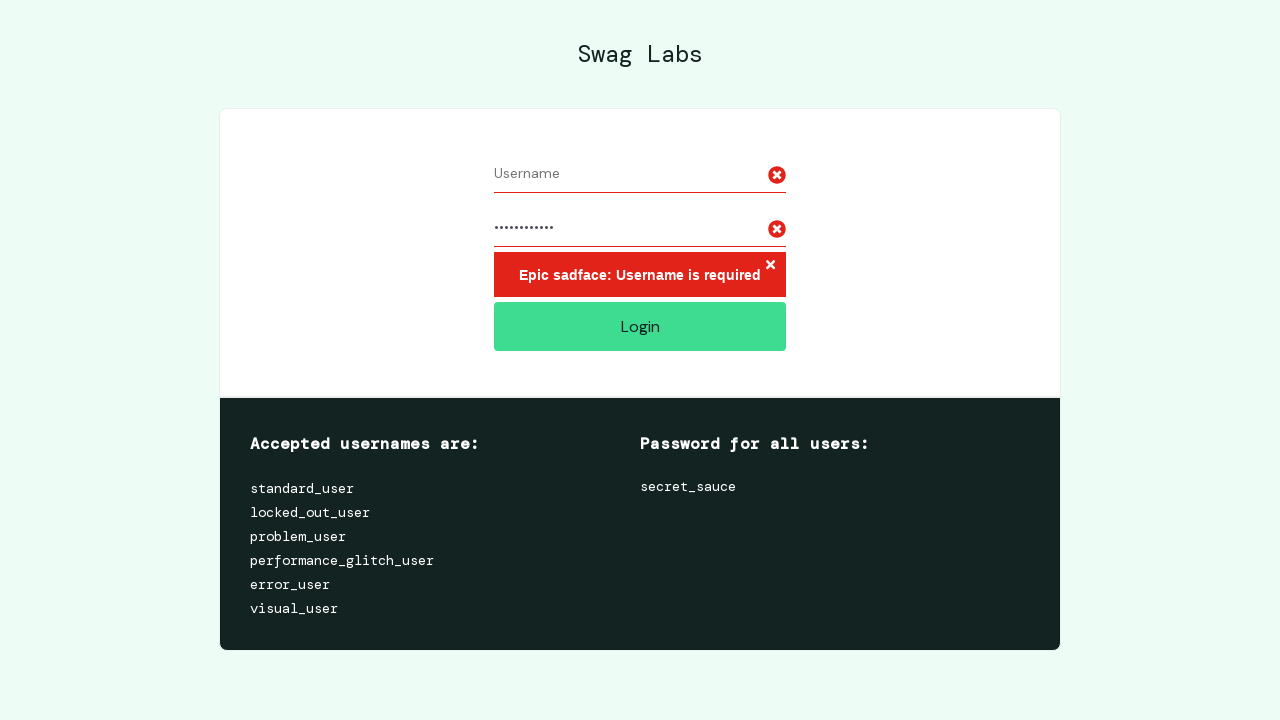

Error message validation element appeared confirming empty username validation works
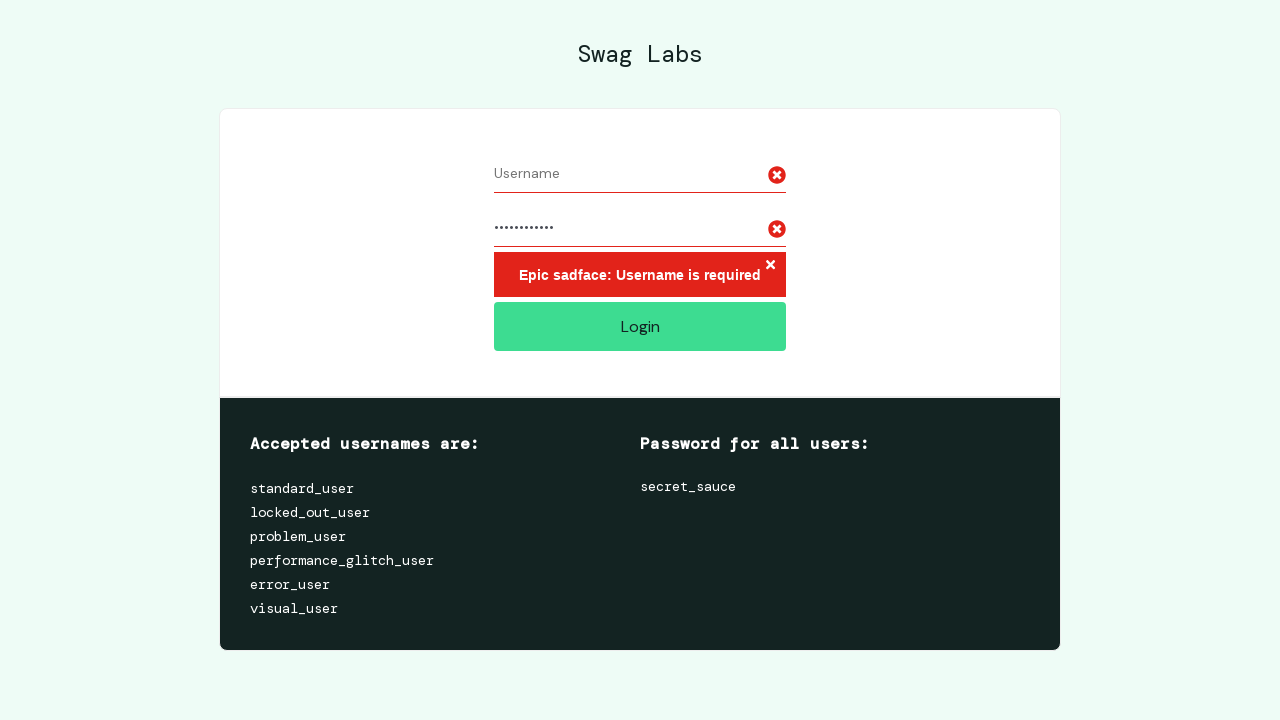

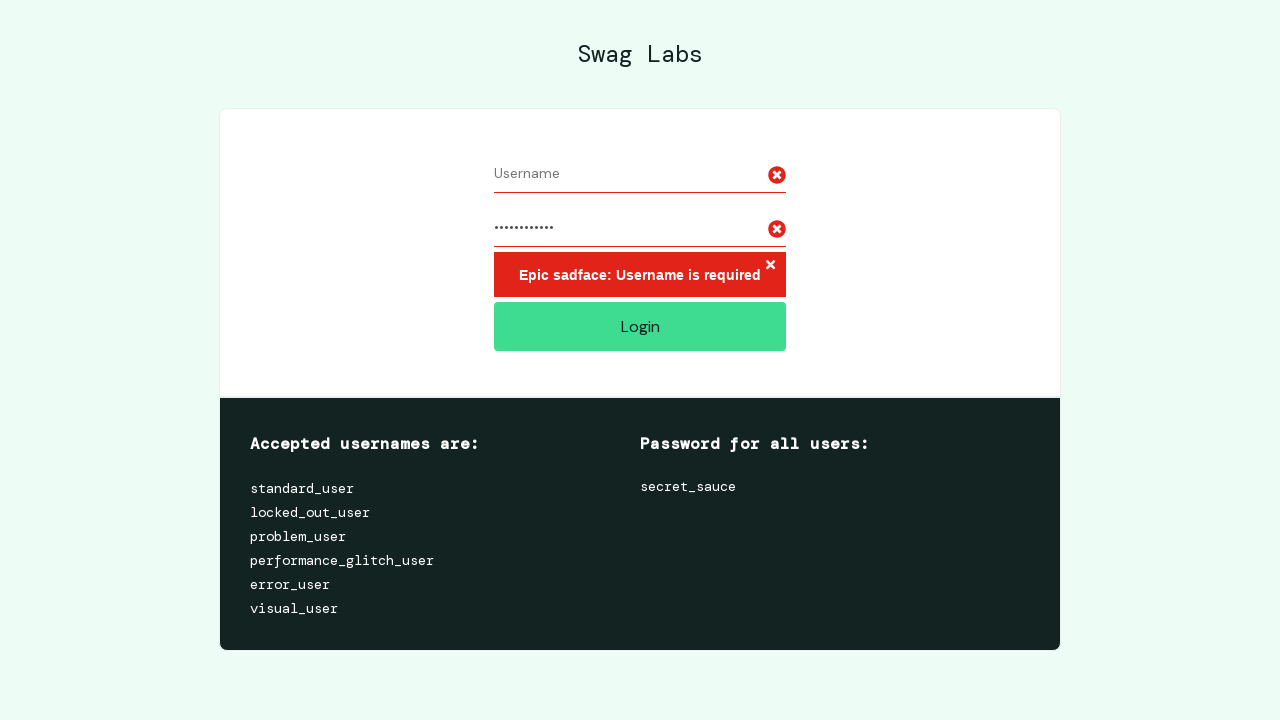